Tests window handling by navigating to a demo page and clicking a button that likely opens a new window/tab, demonstrating browser close/quit commands.

Starting URL: http://demo.automationtesting.in/Windows.html

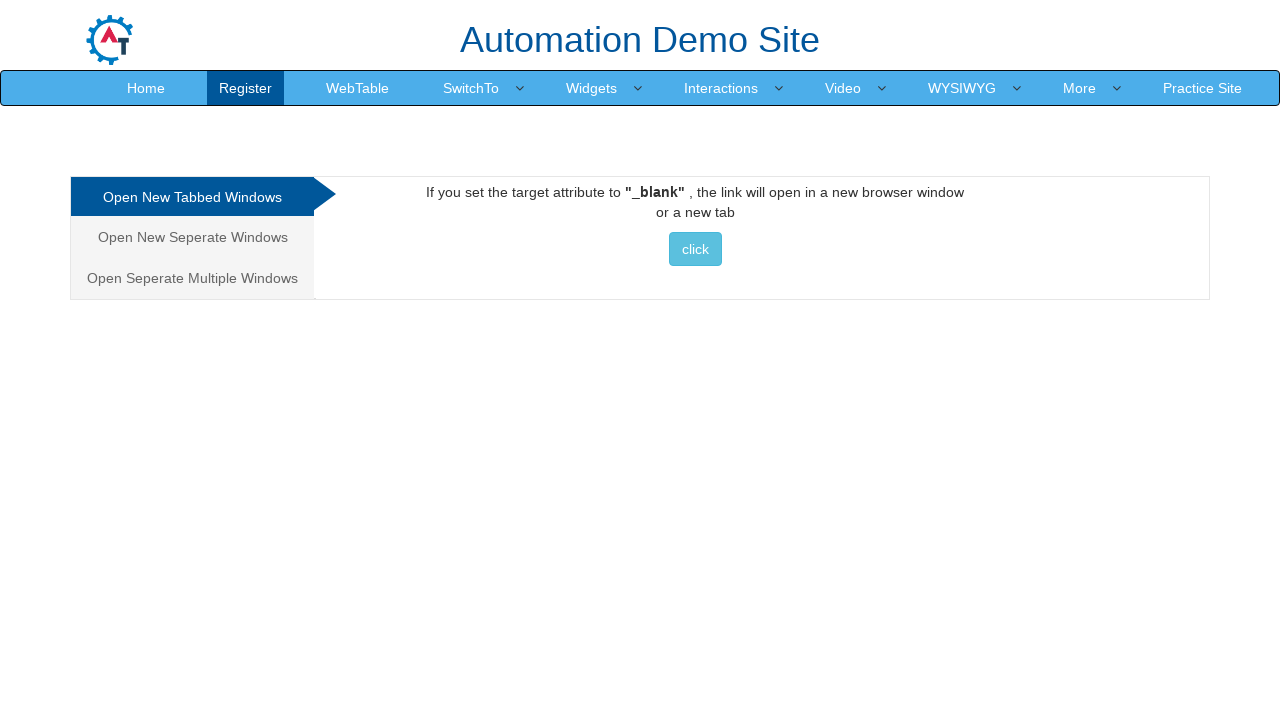

Set browser viewport to 1920x1080
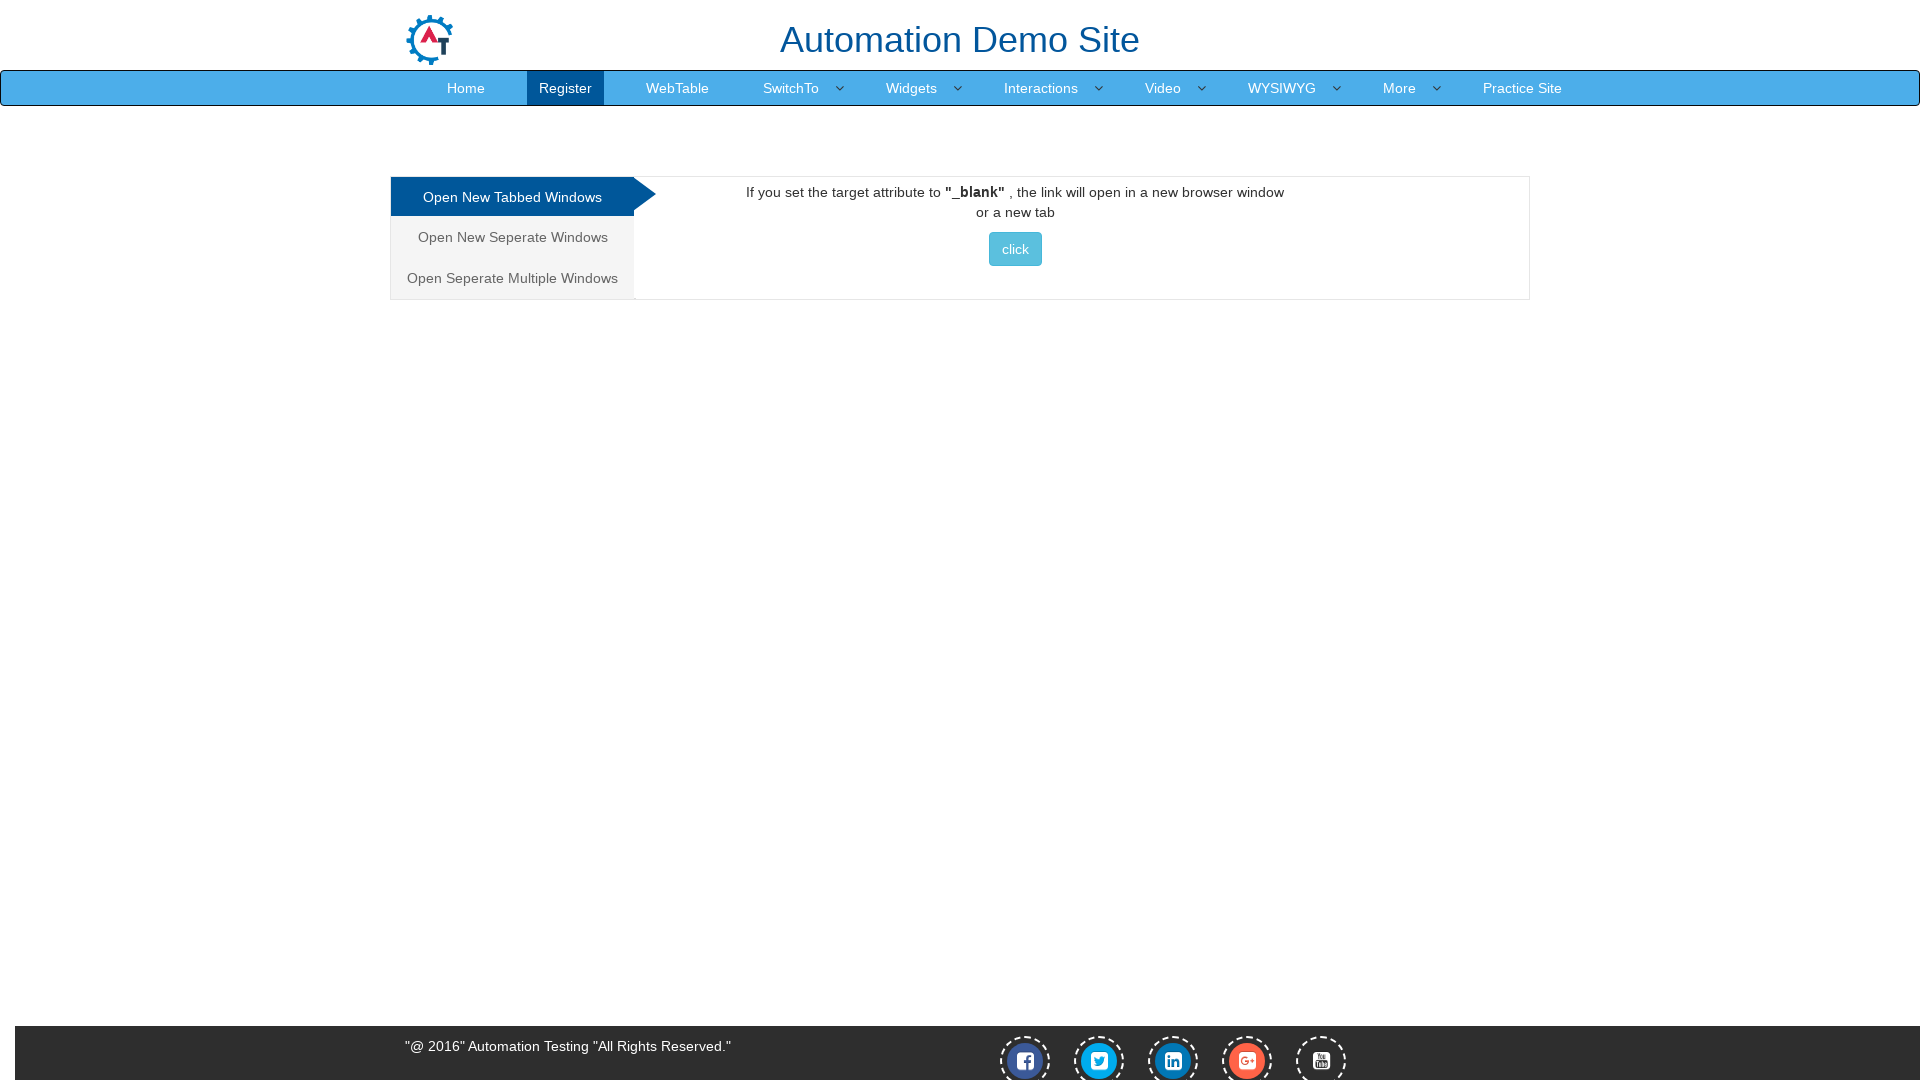

Clicked the button in the Tabbed section to open new window at (1015, 249) on xpath=//*[@id='Tabbed']/a/button
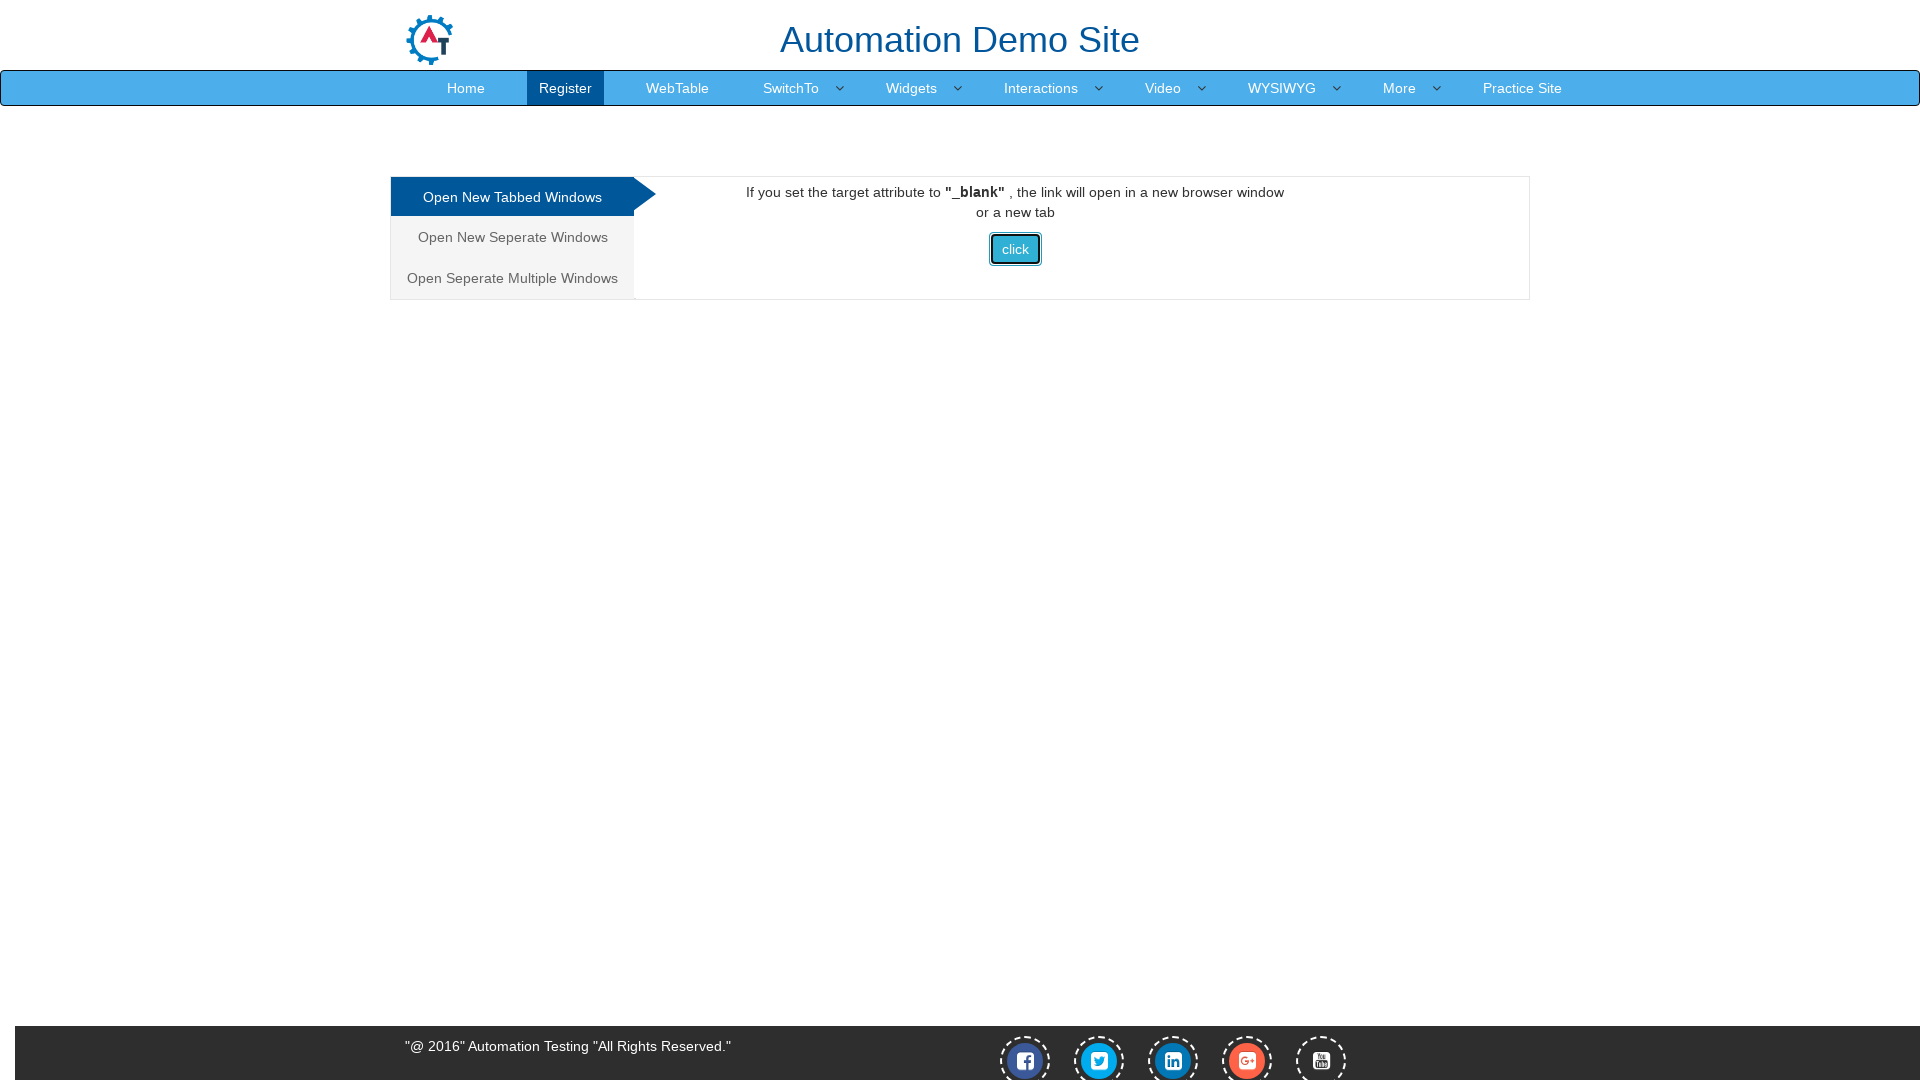

Waited 1 second for window action to complete
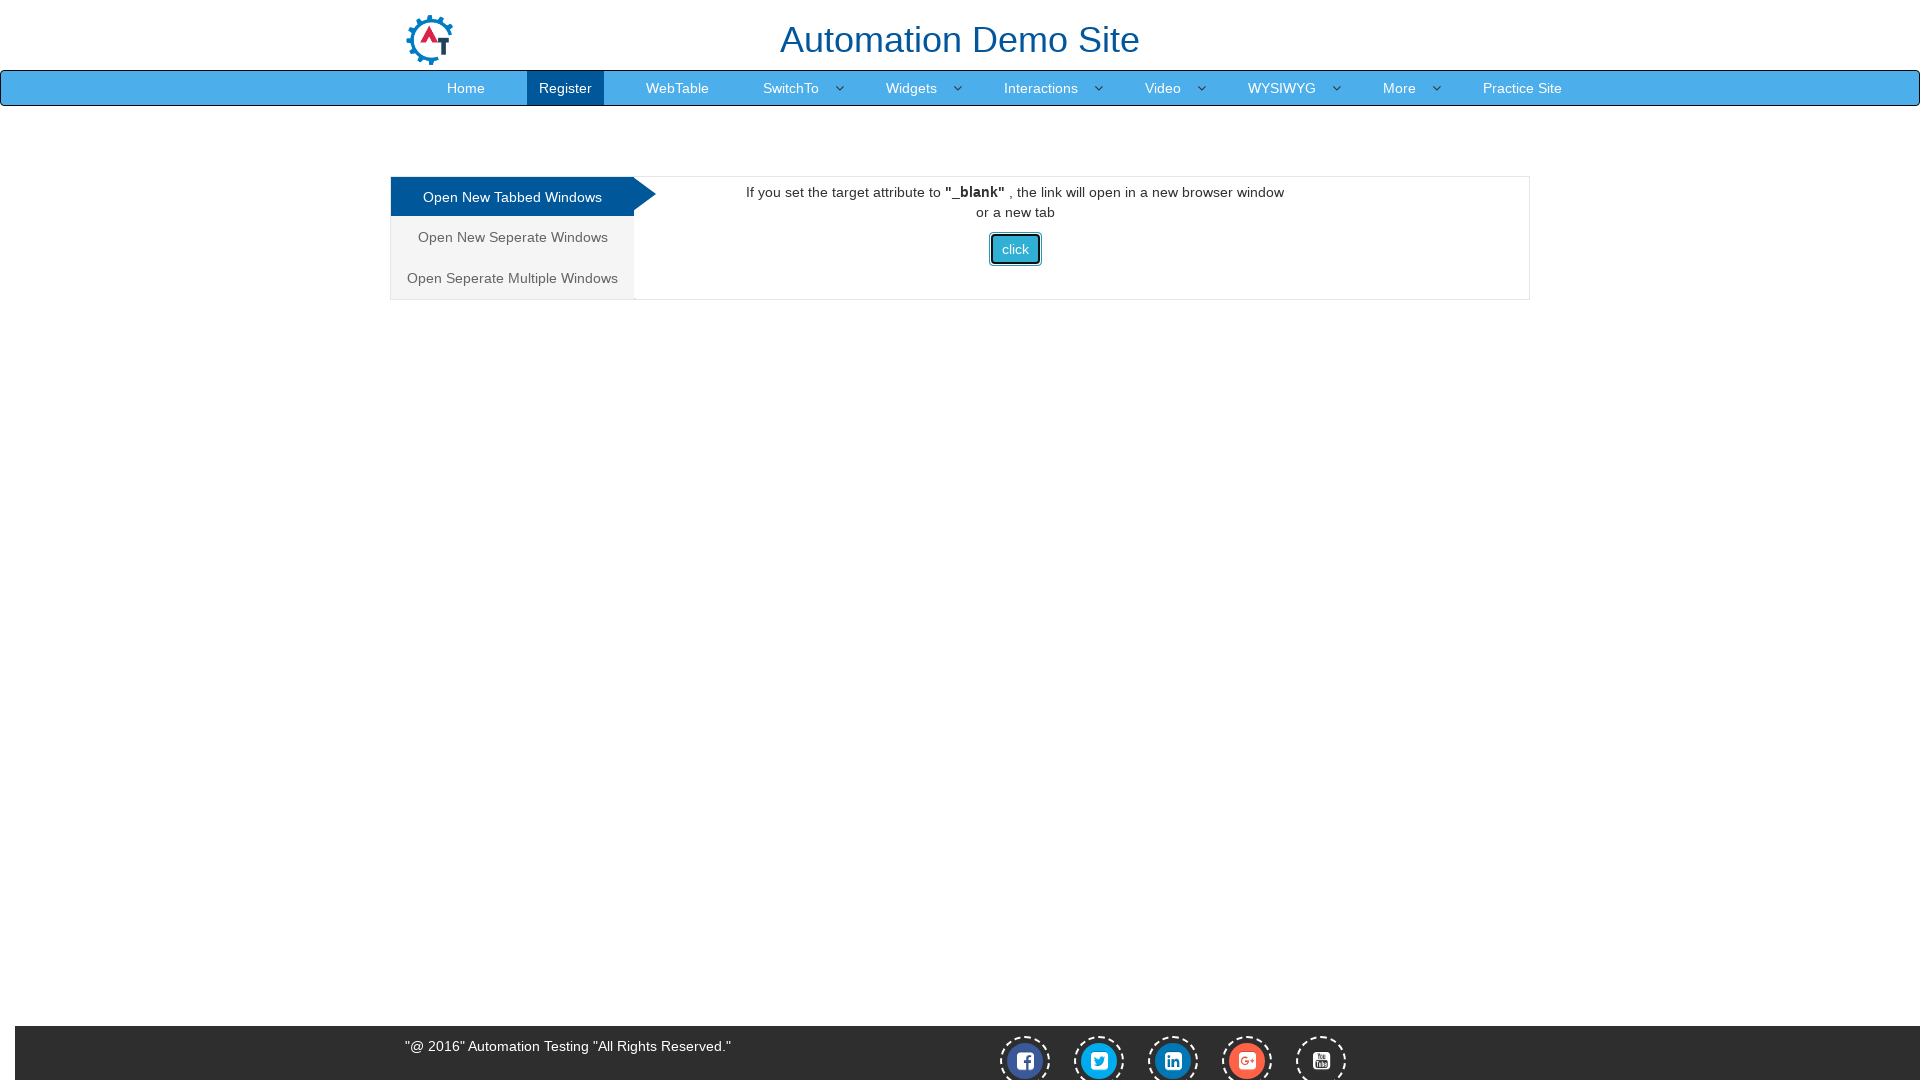

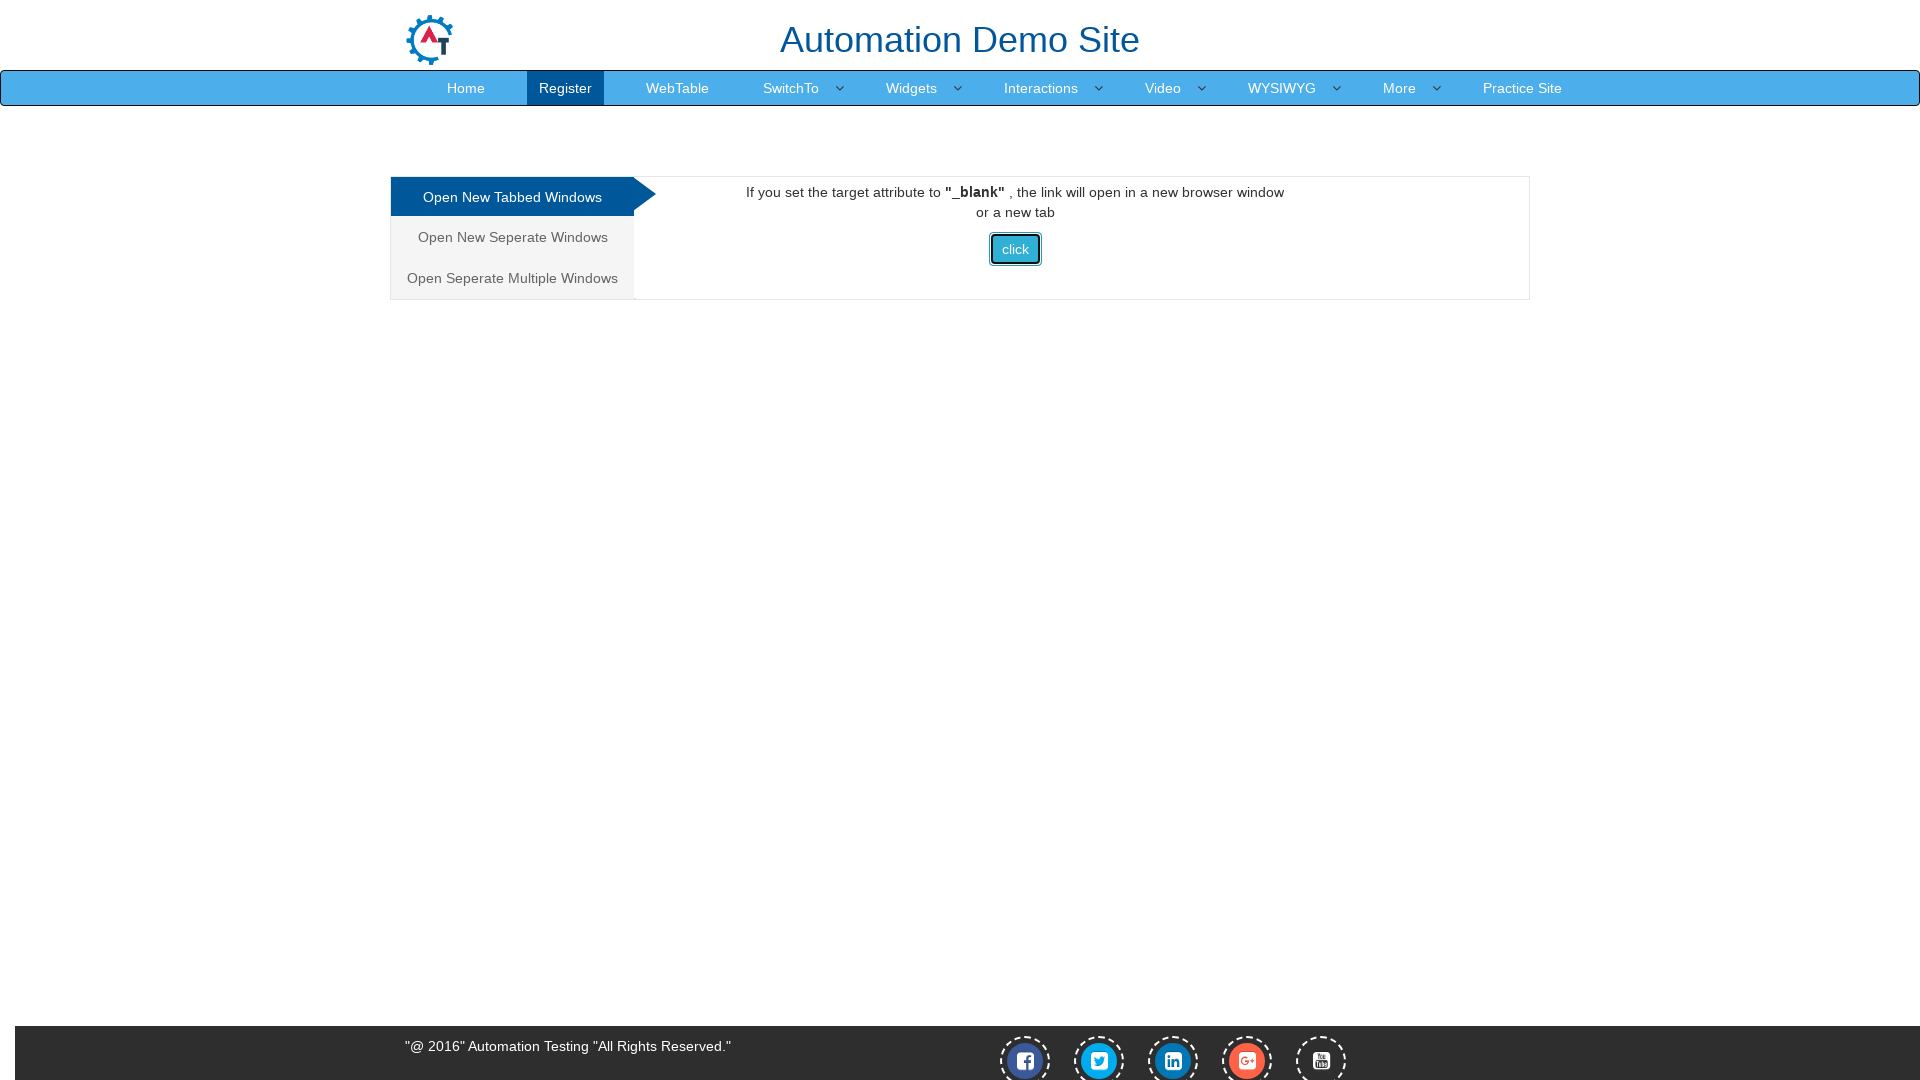